Verifies all sorting options are available in the dropdown menu

Starting URL: https://www.saucedemo.com

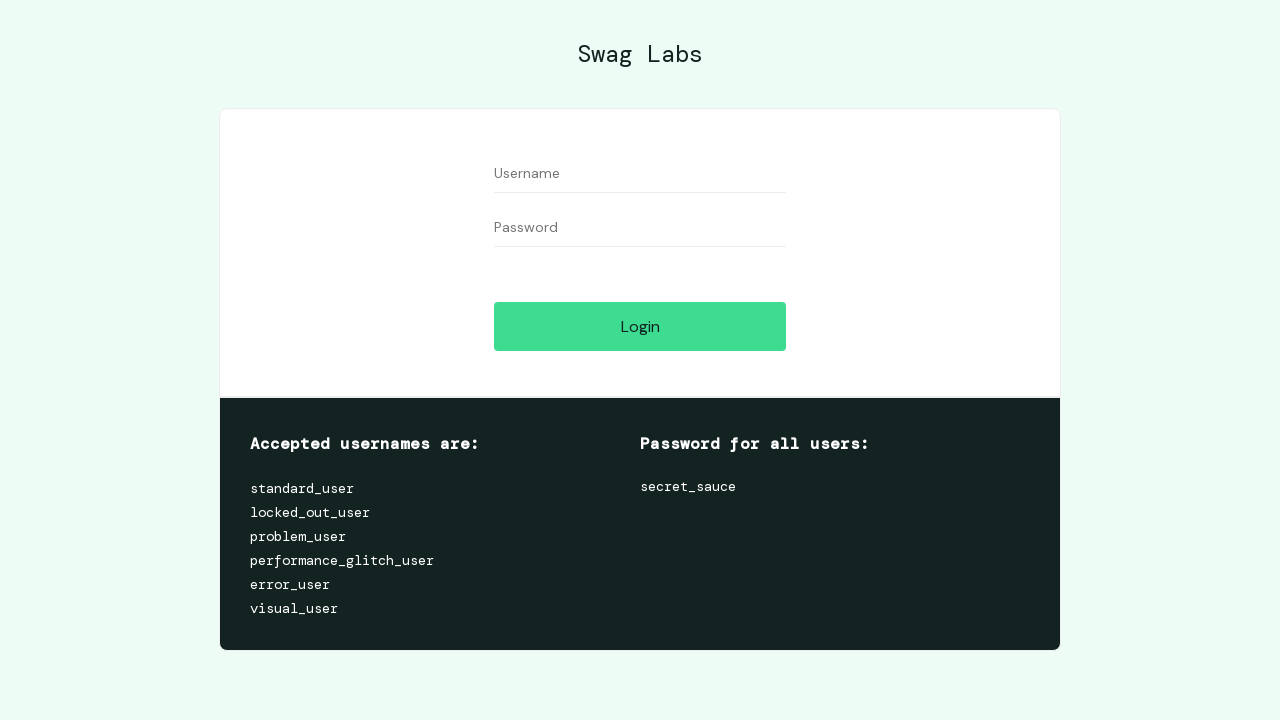

Filled username field with 'standard_user' on #user-name
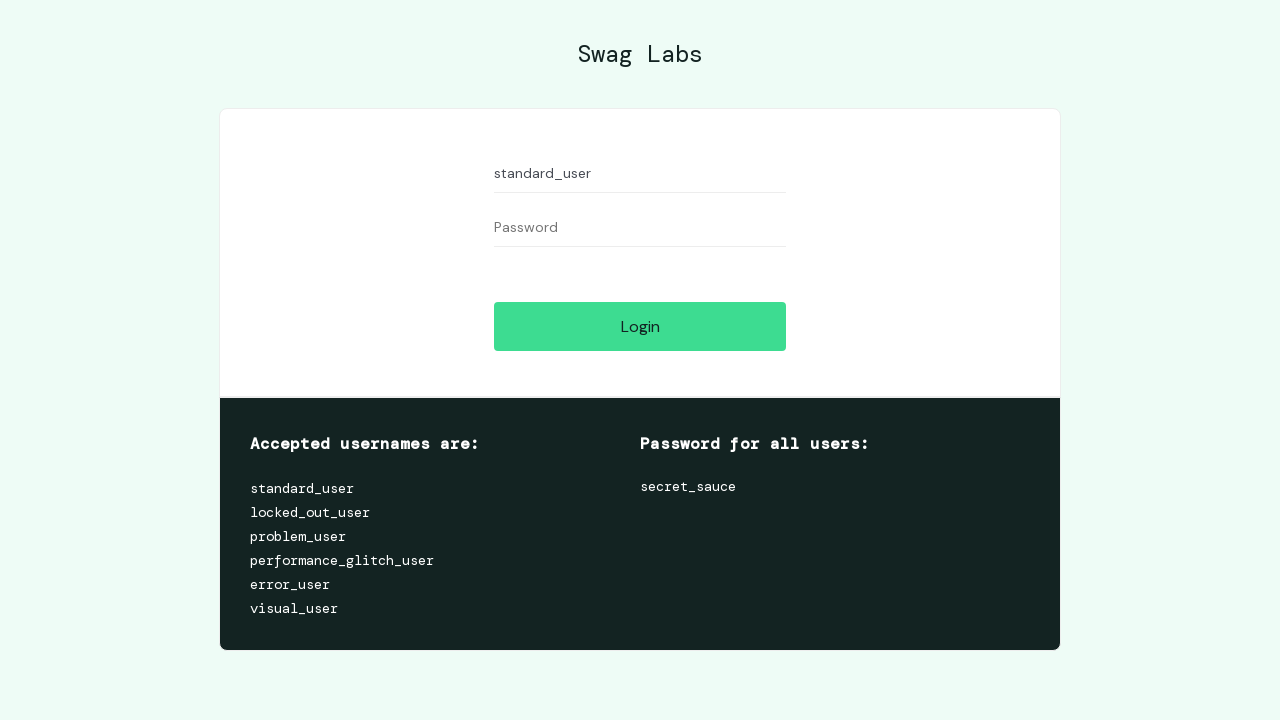

Filled password field with 'secret_sauce' on #password
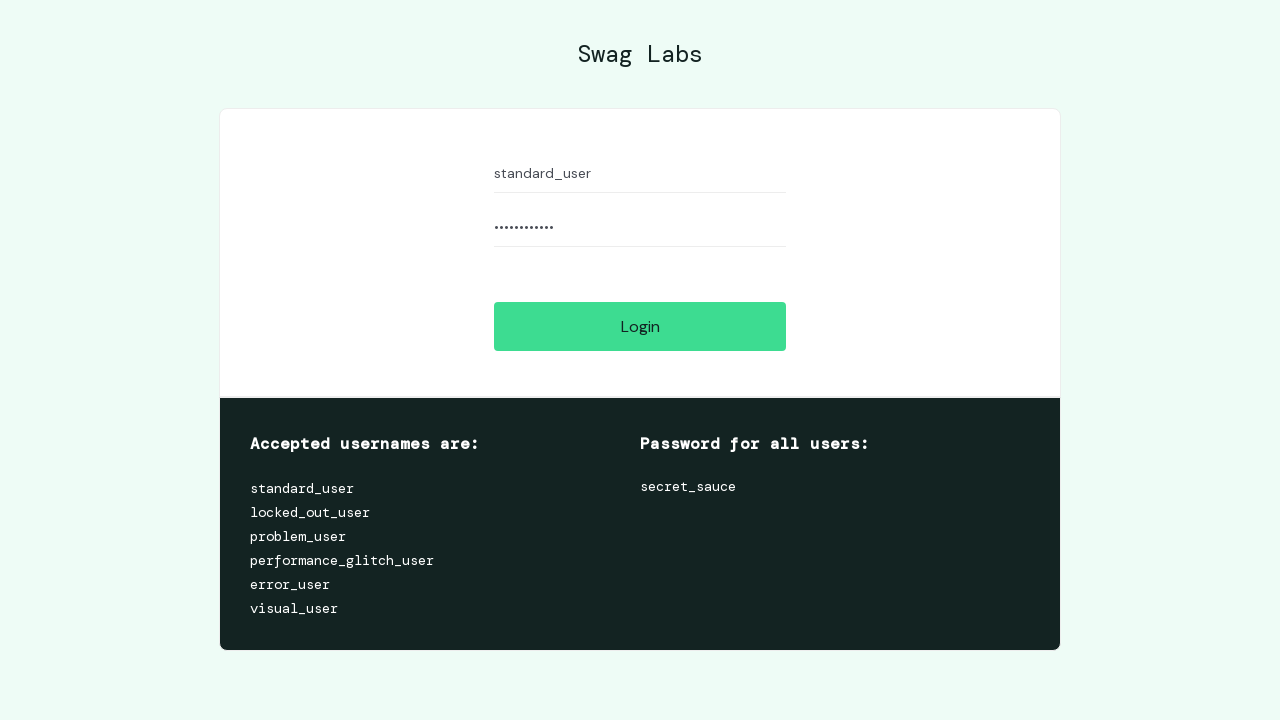

Clicked login button to authenticate at (640, 326) on #login-button
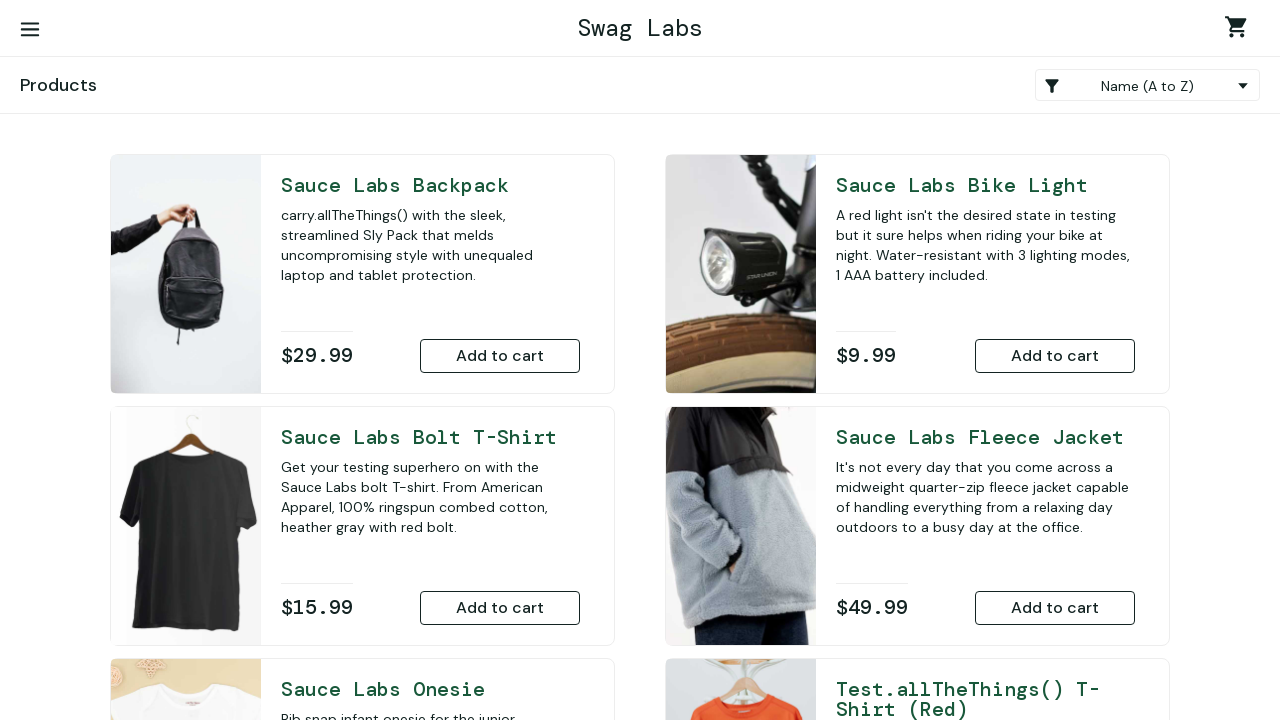

Retrieved all sorting options from dropdown menu
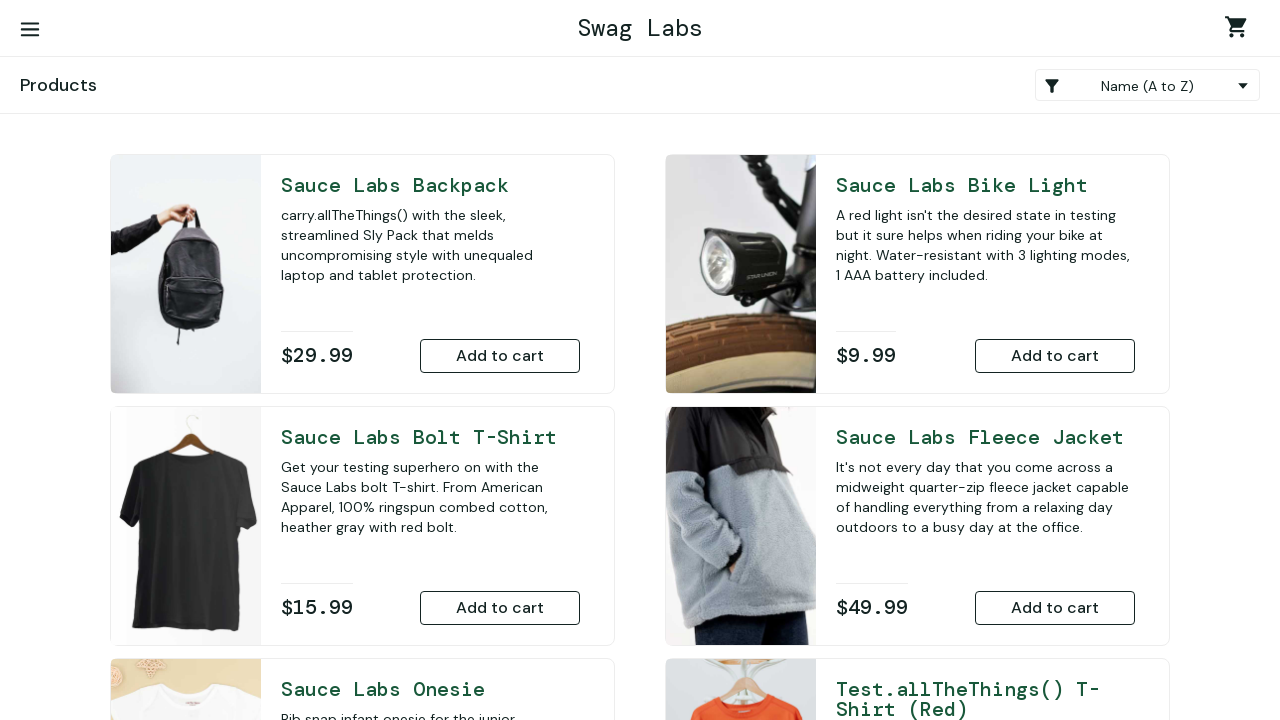

Verified sorting option 'Name (A to Z)' is available
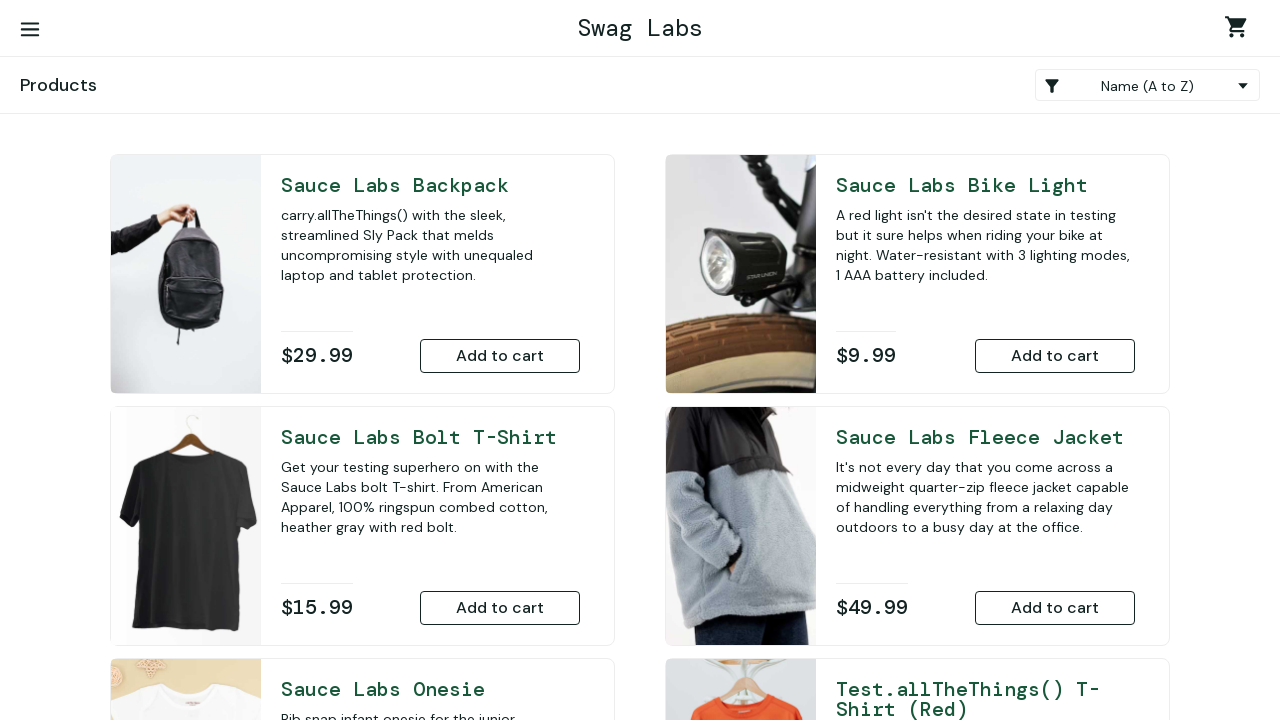

Verified sorting option 'Name (Z to A)' is available
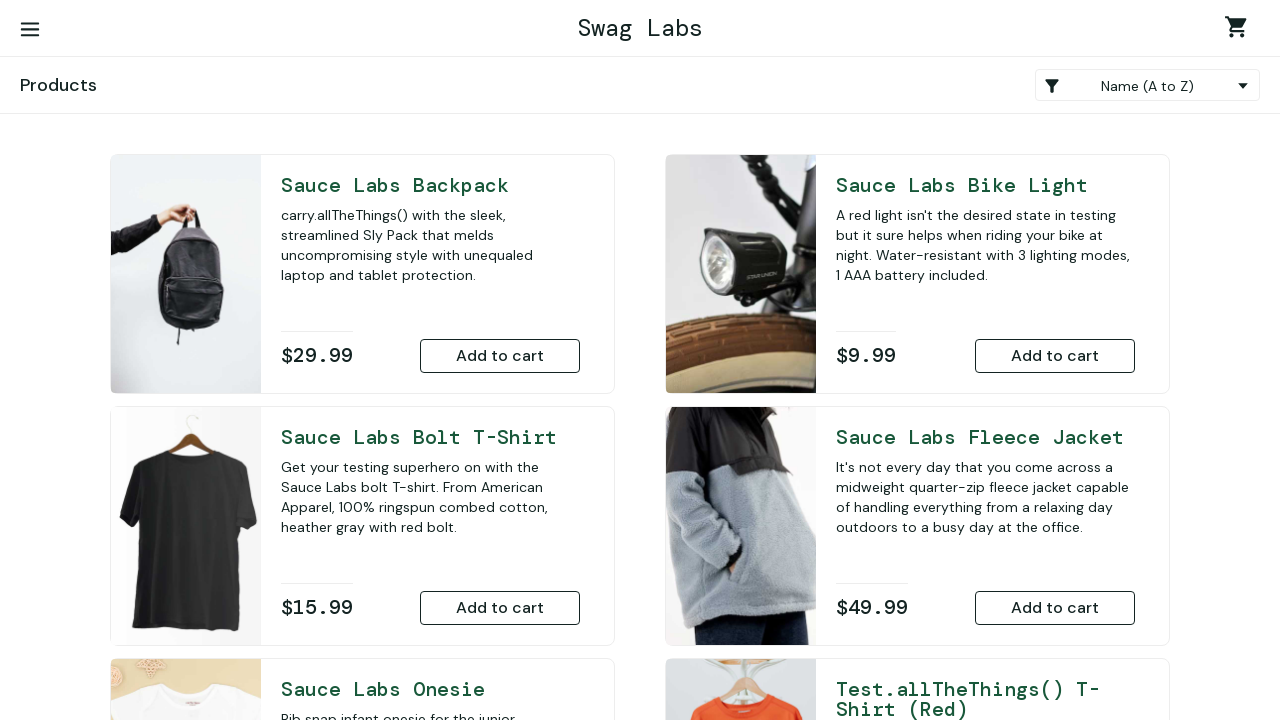

Verified sorting option 'Price (low to high)' is available
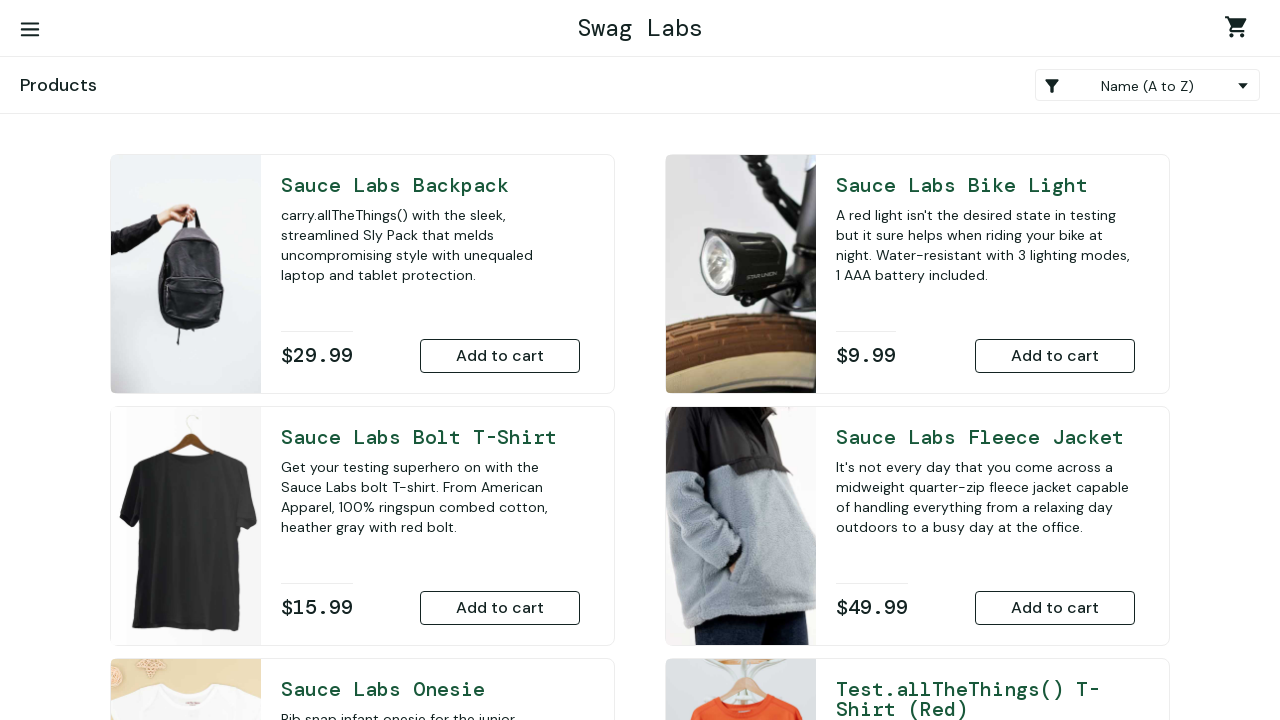

Verified sorting option 'Price (high to low)' is available
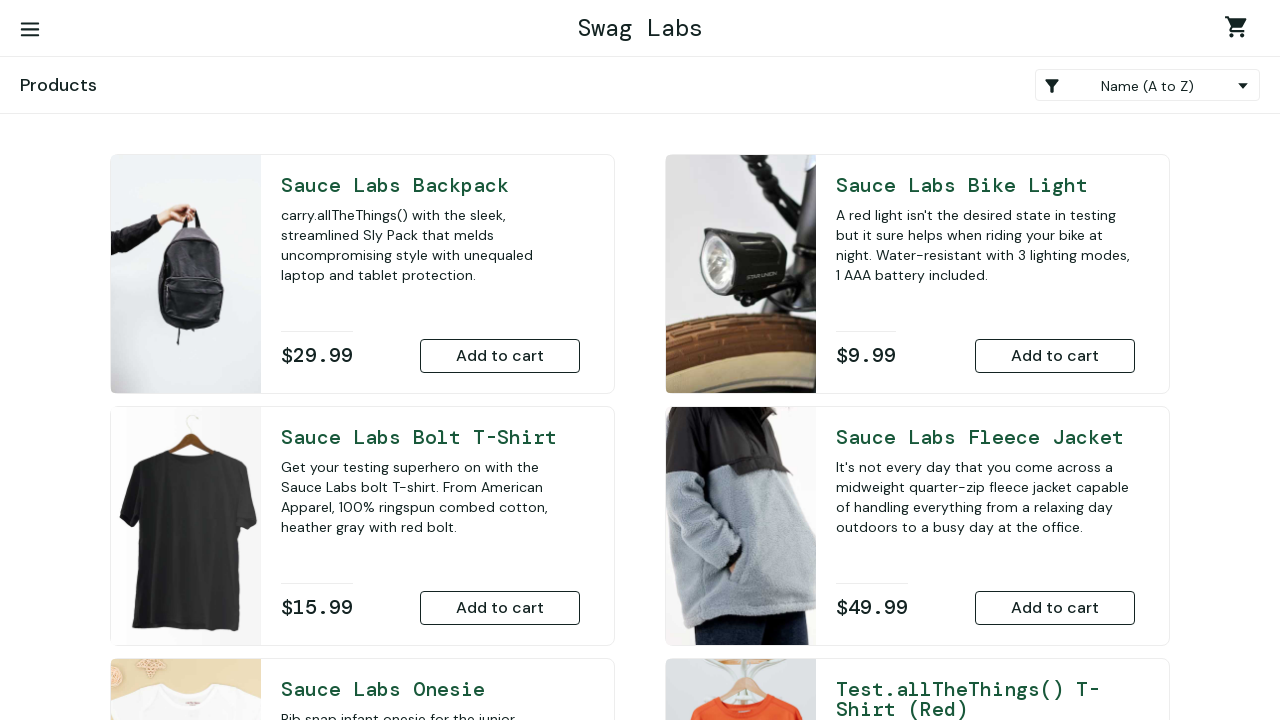

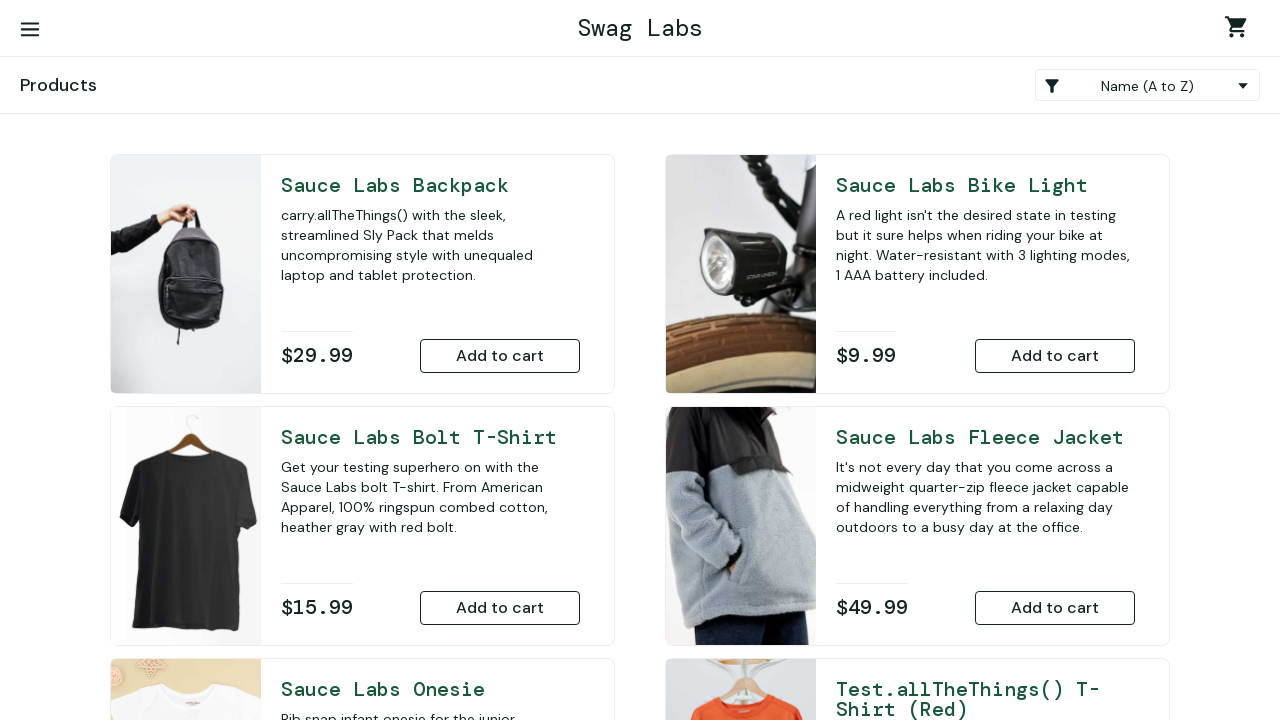